Navigates to an automation practice page and scrolls to a mouse hover element using JavaScript scroll into view functionality

Starting URL: https://rahulshettyacademy.com/AutomationPractice/

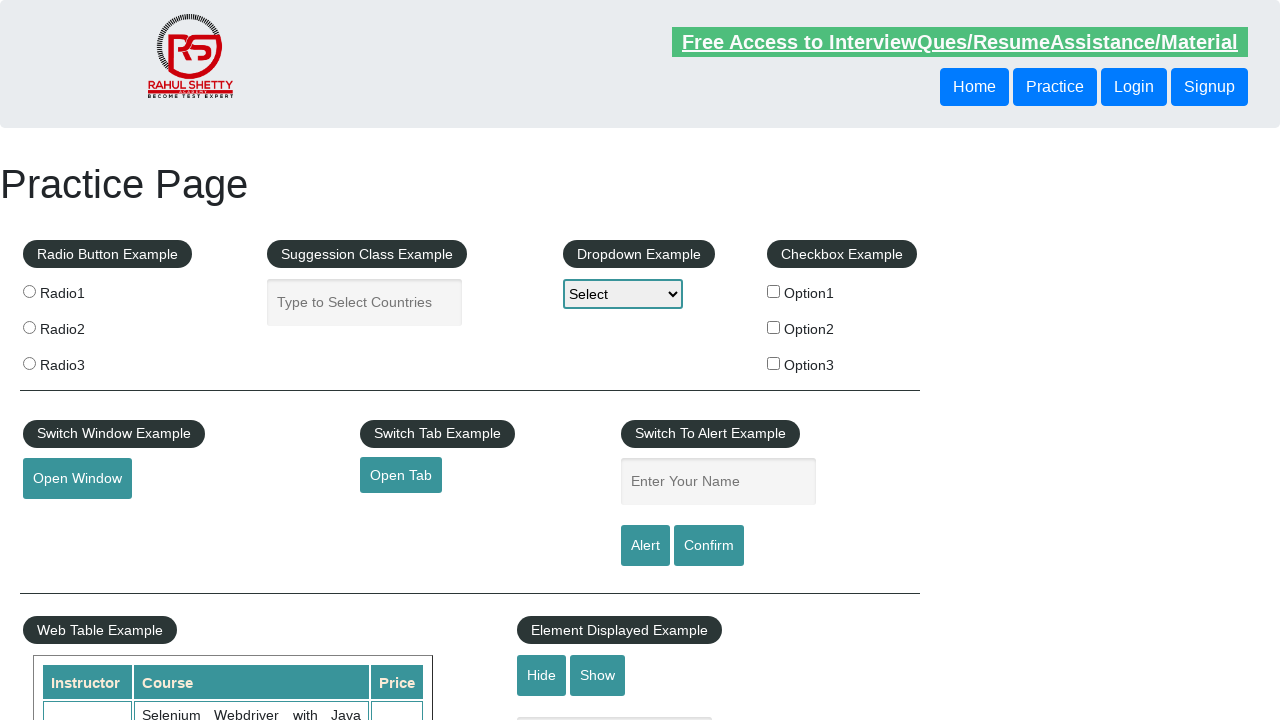

Located the mouse hover element
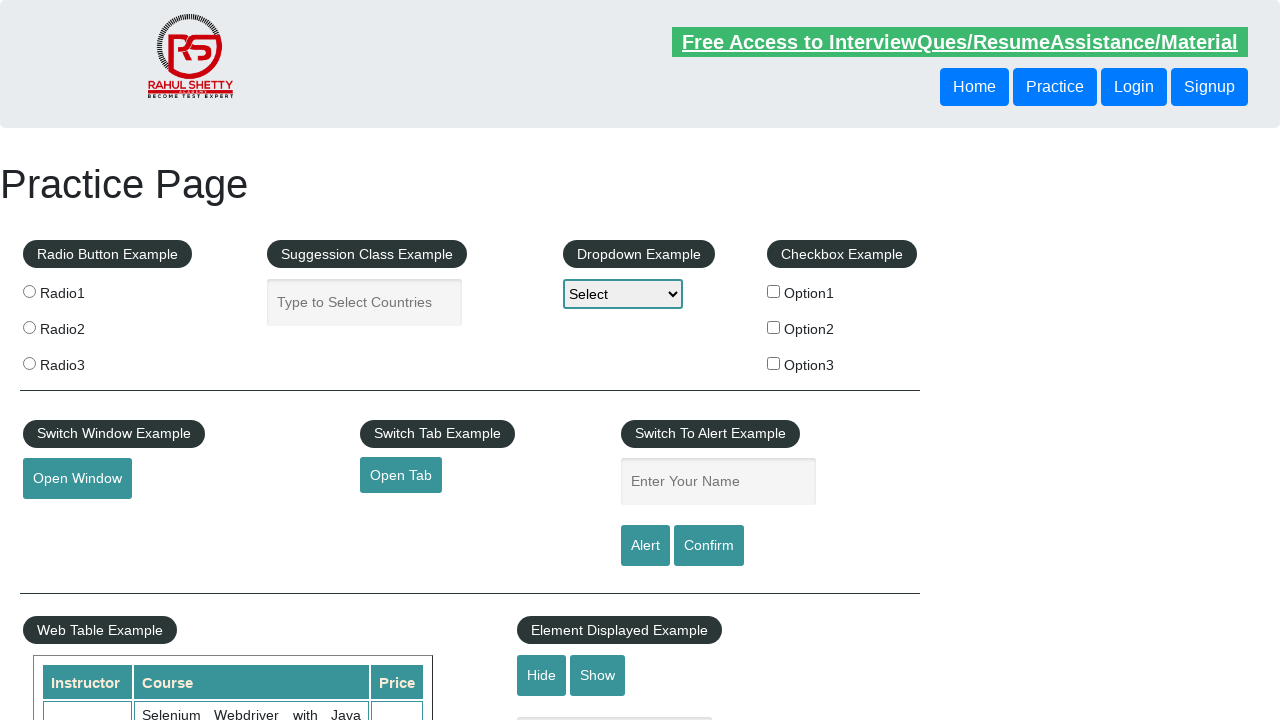

Scrolled mouse hover element into view using JavaScript scroll into view functionality
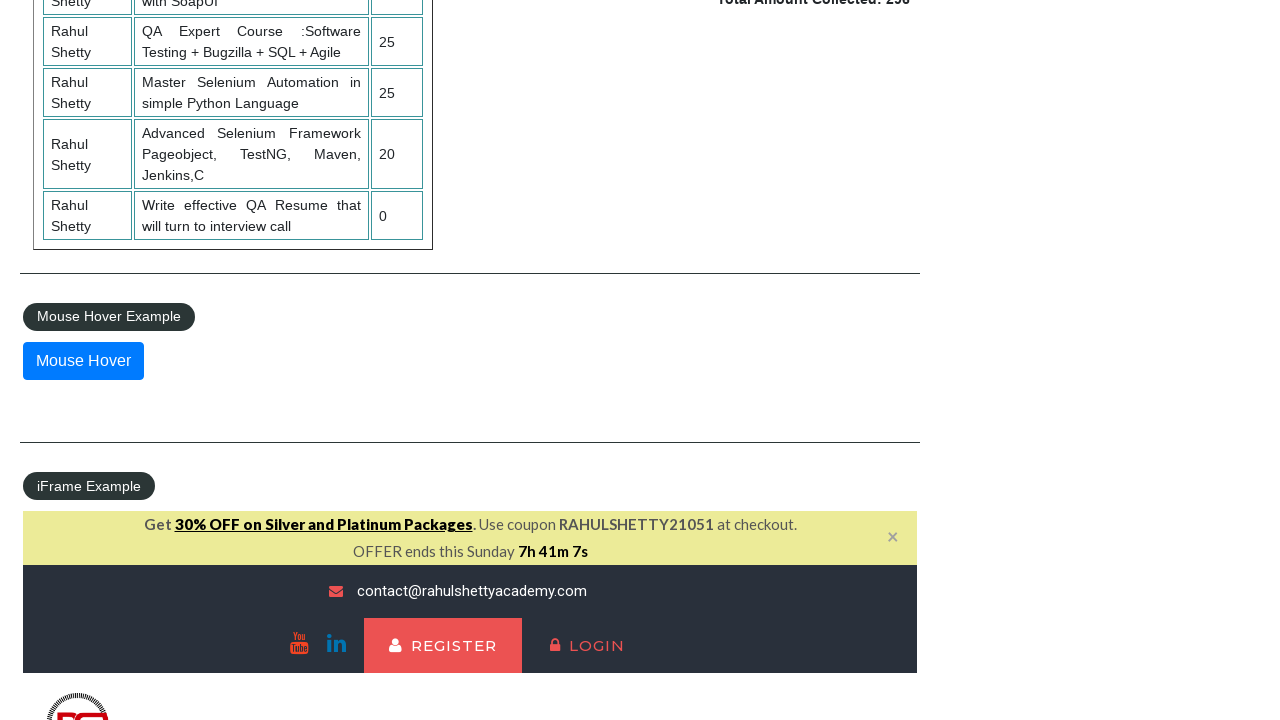

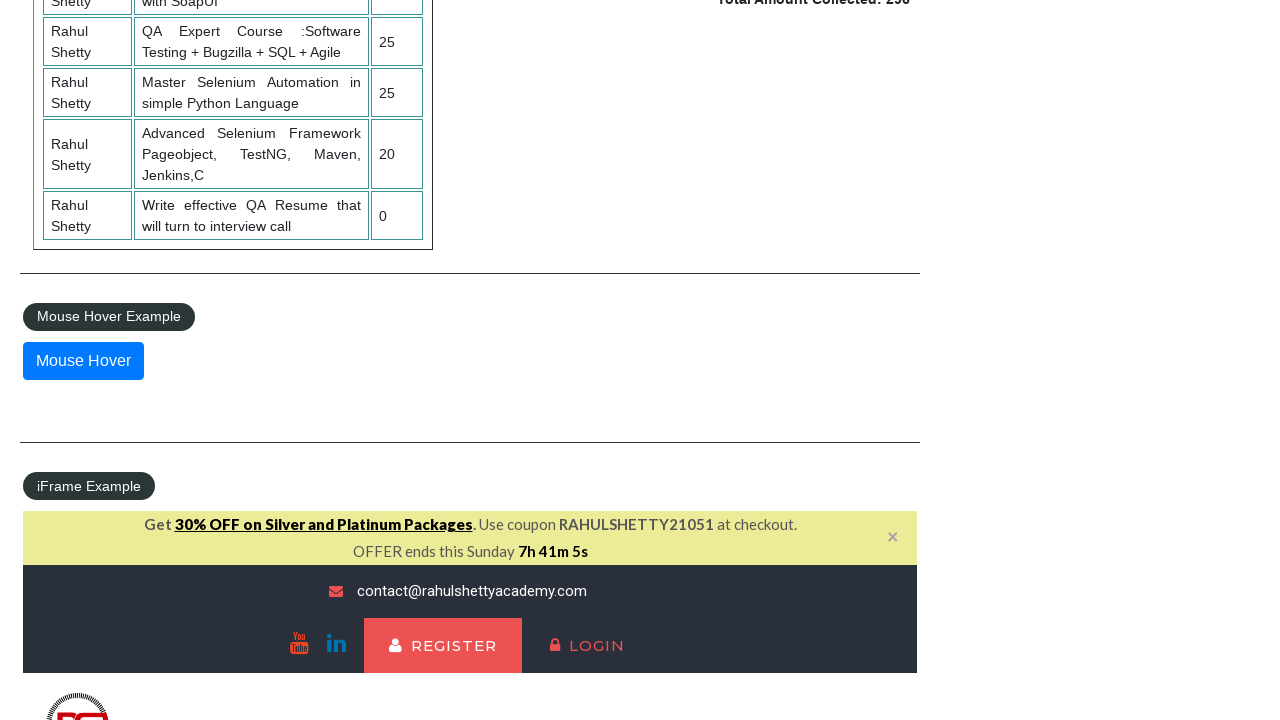